Tests a web form by entering text into a text box, submitting the form, and verifying the success message is displayed

Starting URL: https://www.selenium.dev/selenium/web/web-form.html

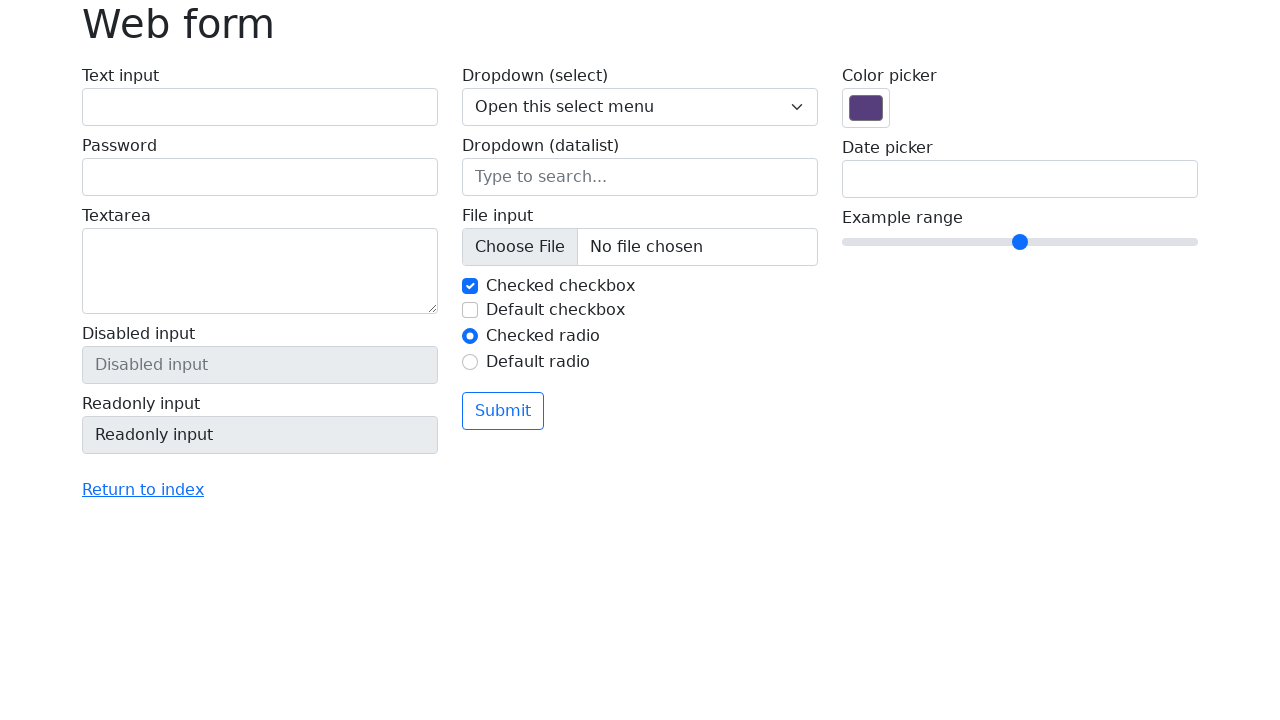

Navigated to web form page
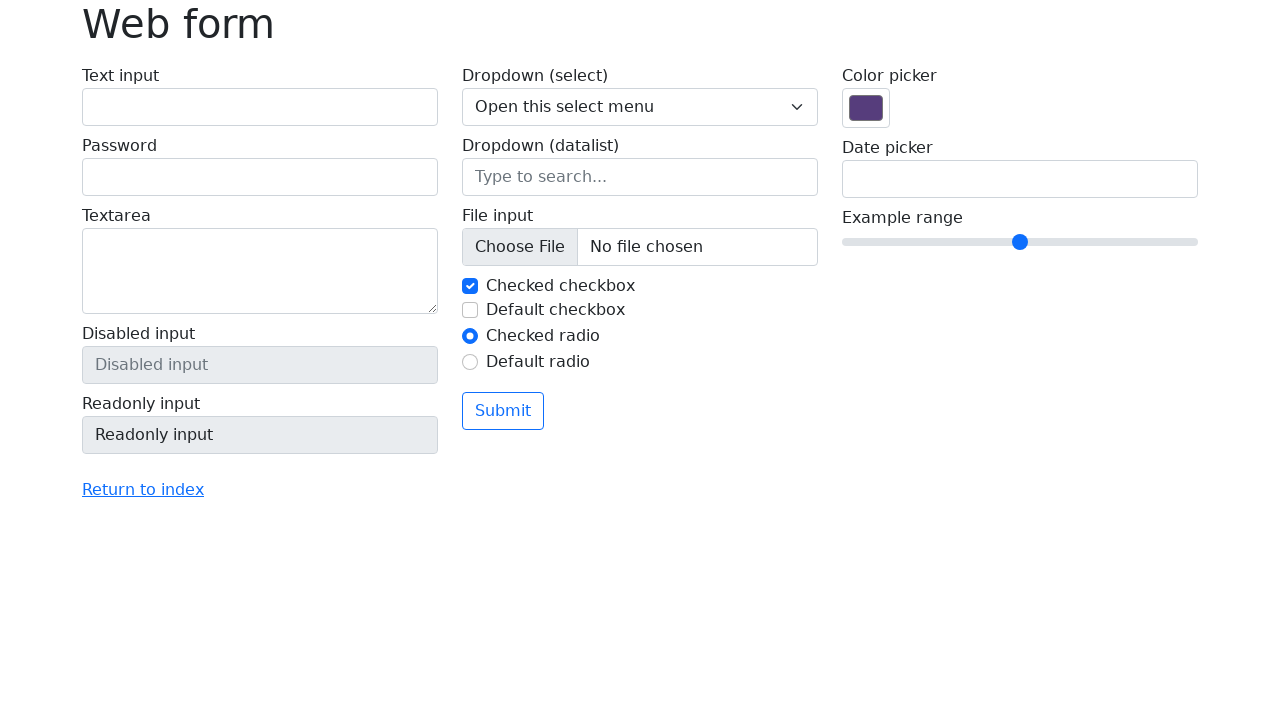

Filled text box with 'Selenium' on input[name='my-text']
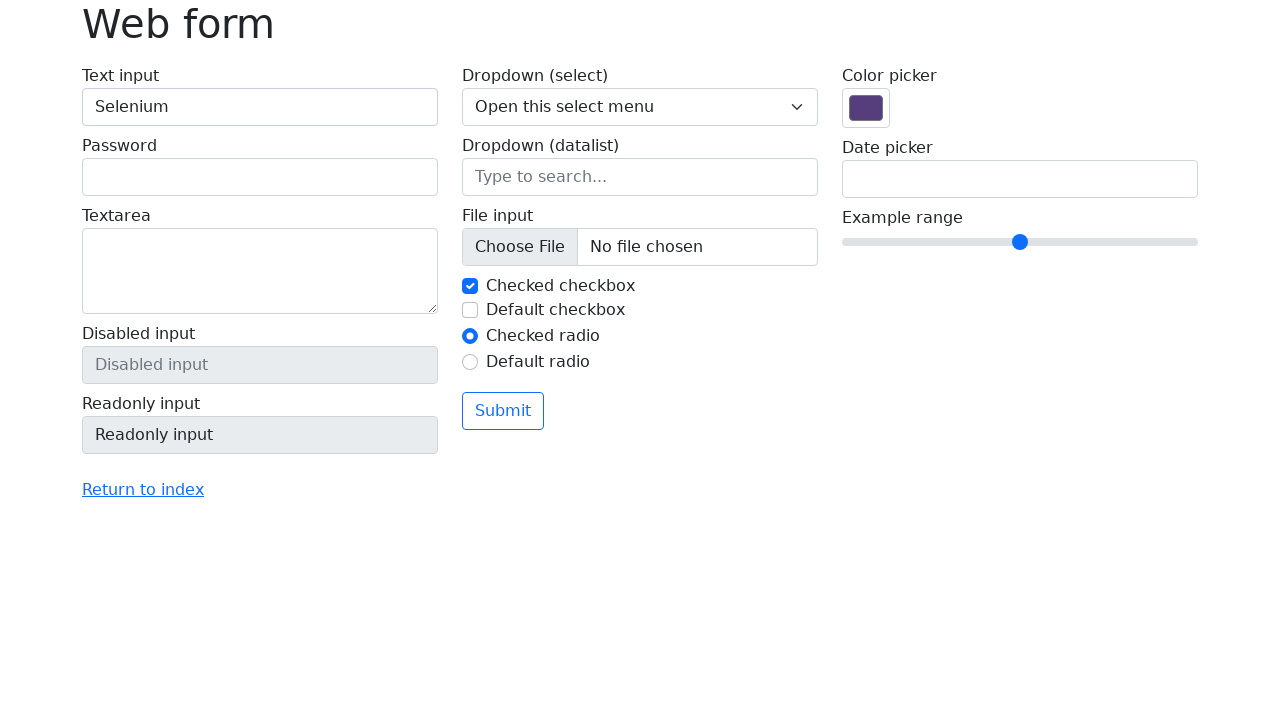

Clicked submit button at (503, 411) on .btn
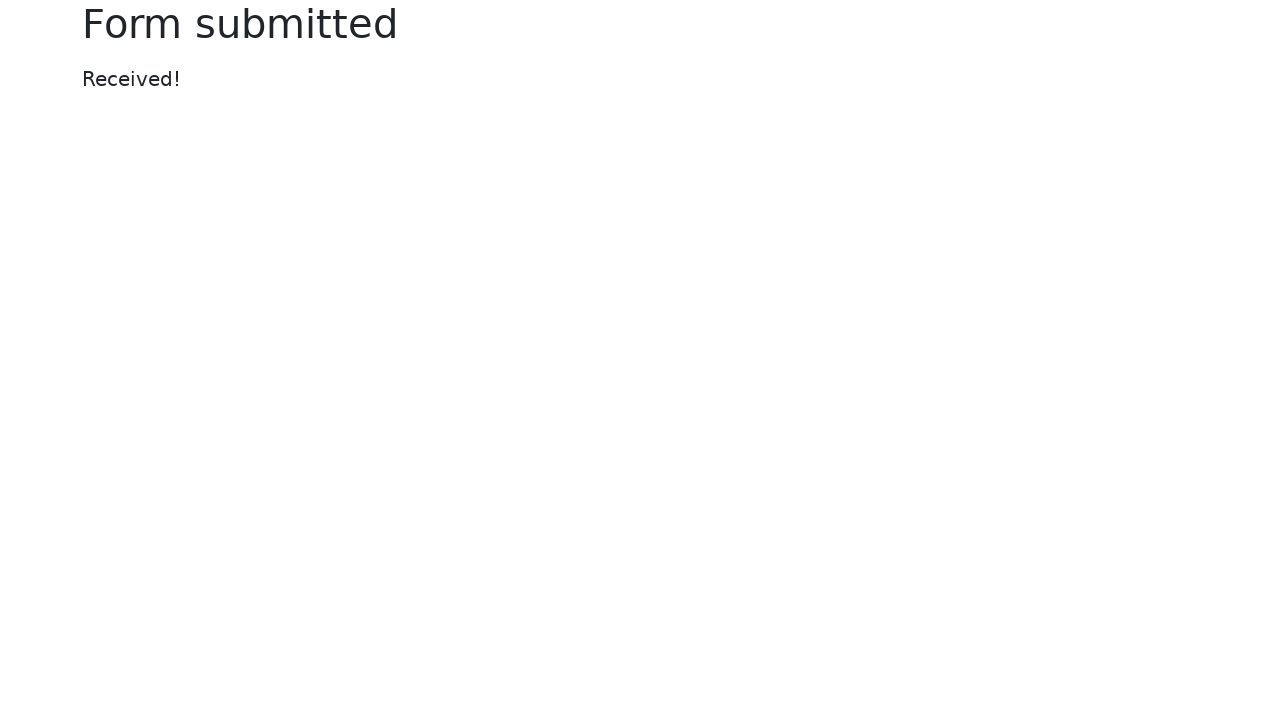

Success message appeared
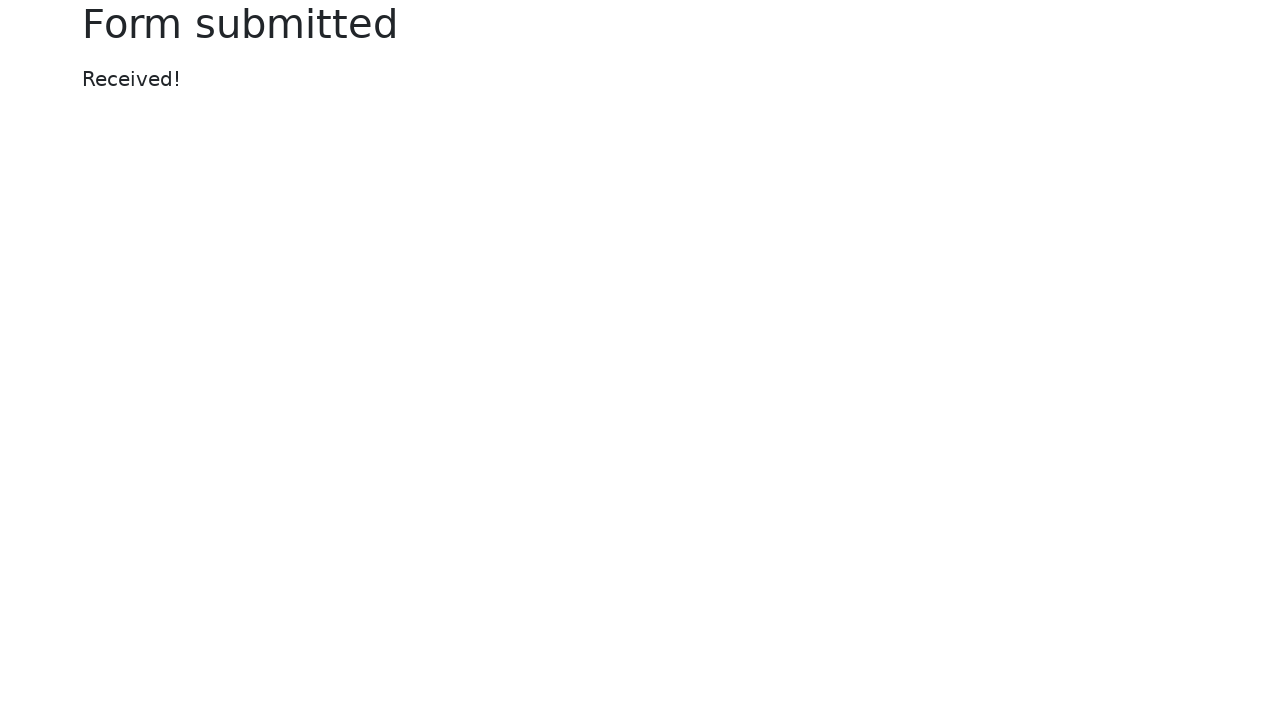

Verified success message is visible
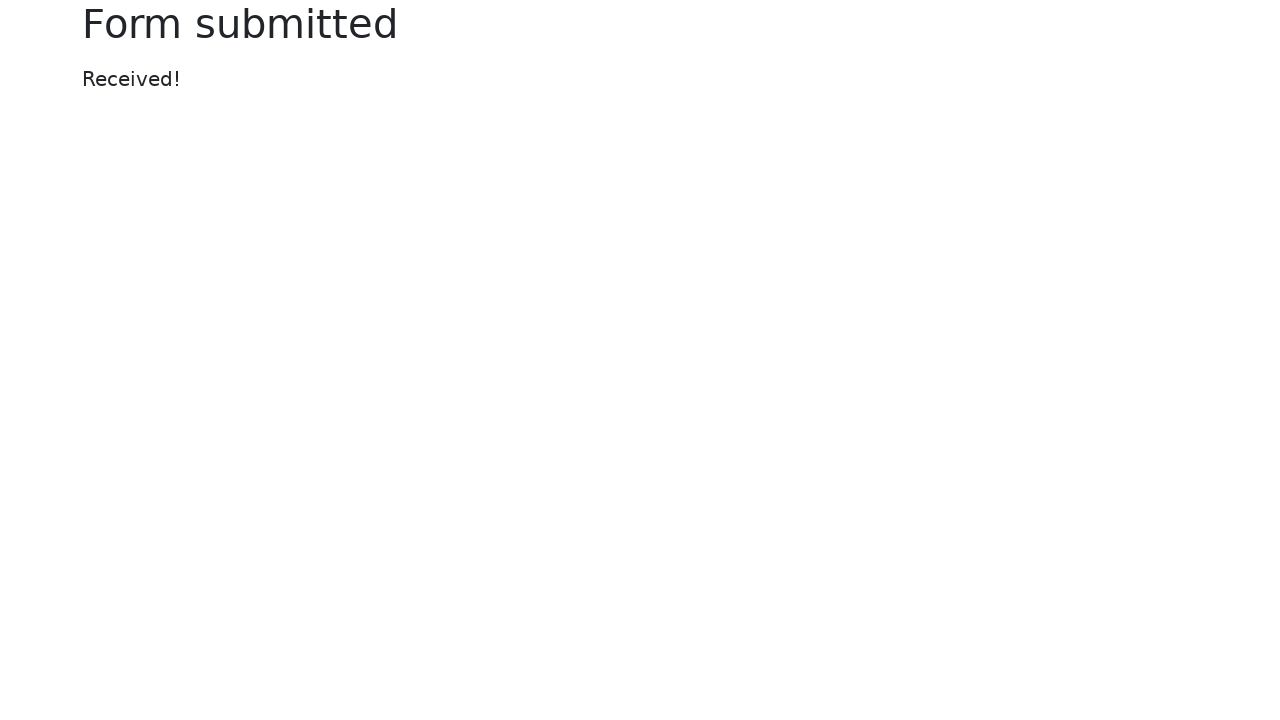

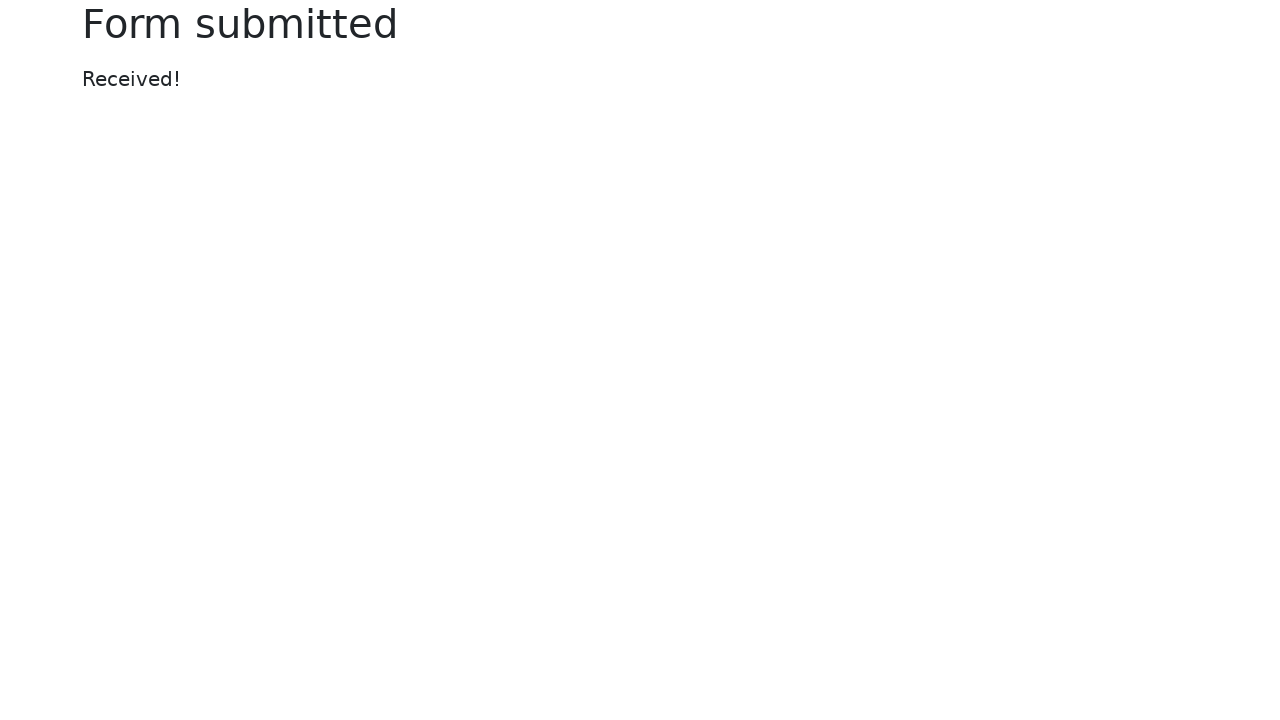